Tests interaction with a message input field by entering text and verifying the input value

Starting URL: https://www.lambdatest.com/selenium-playground/simple-form-demo

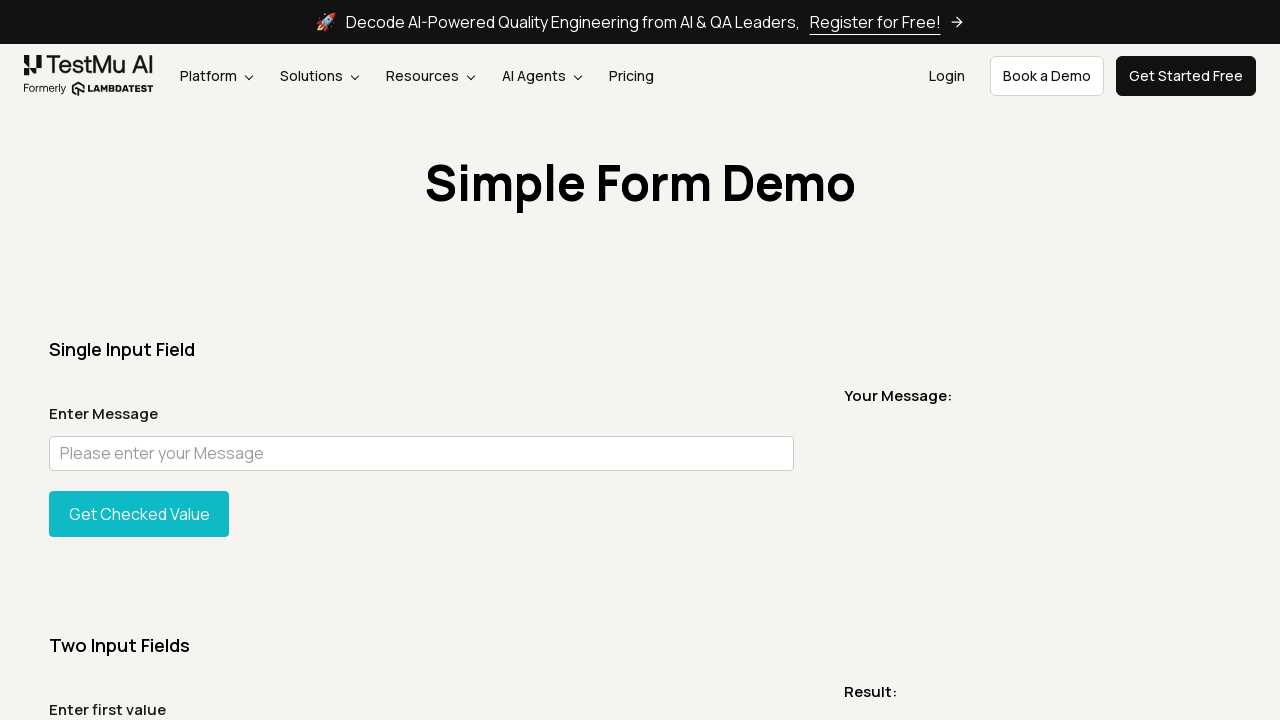

Located the message input field
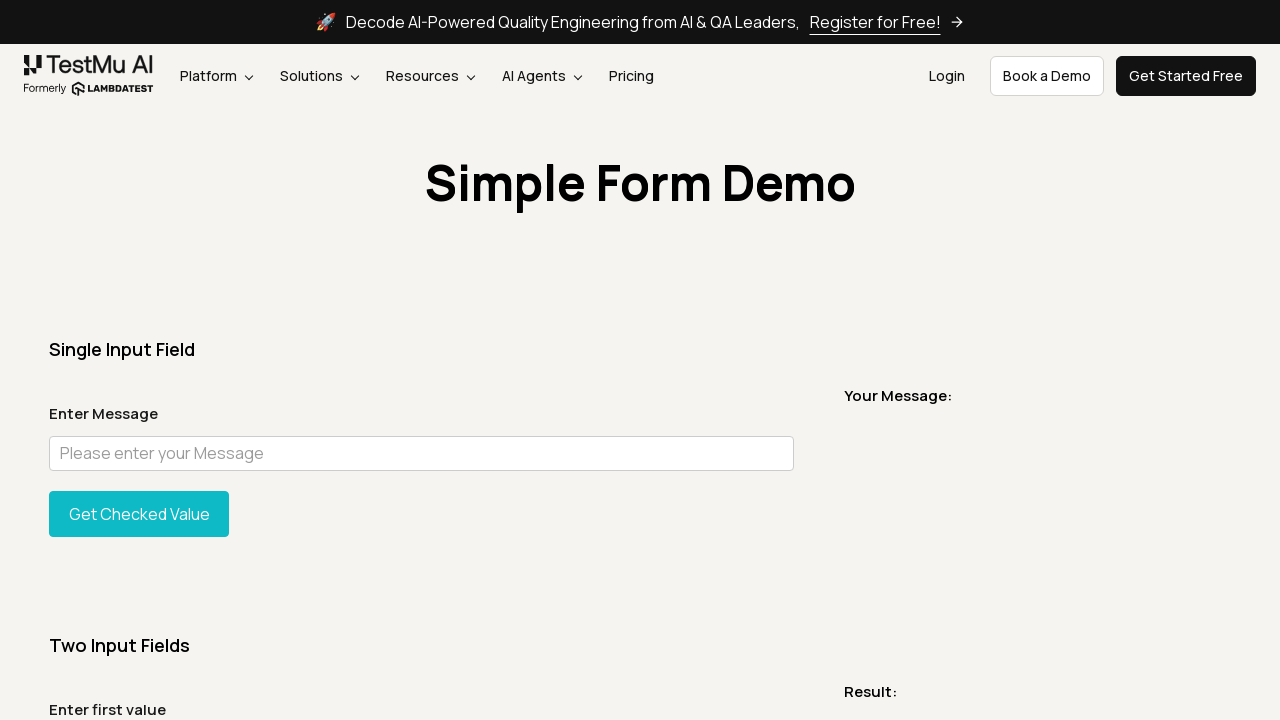

Scrolled message input field into view
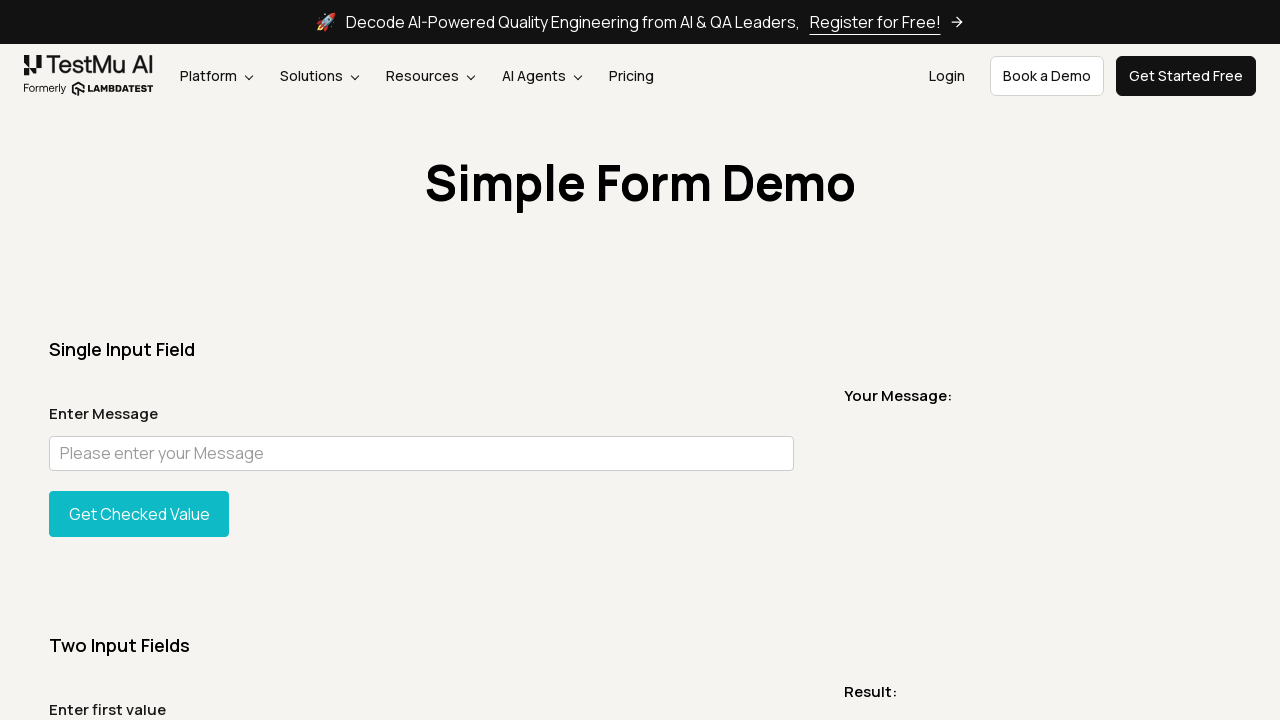

Typed 'What's happening dude' into the message input field on input#user-message
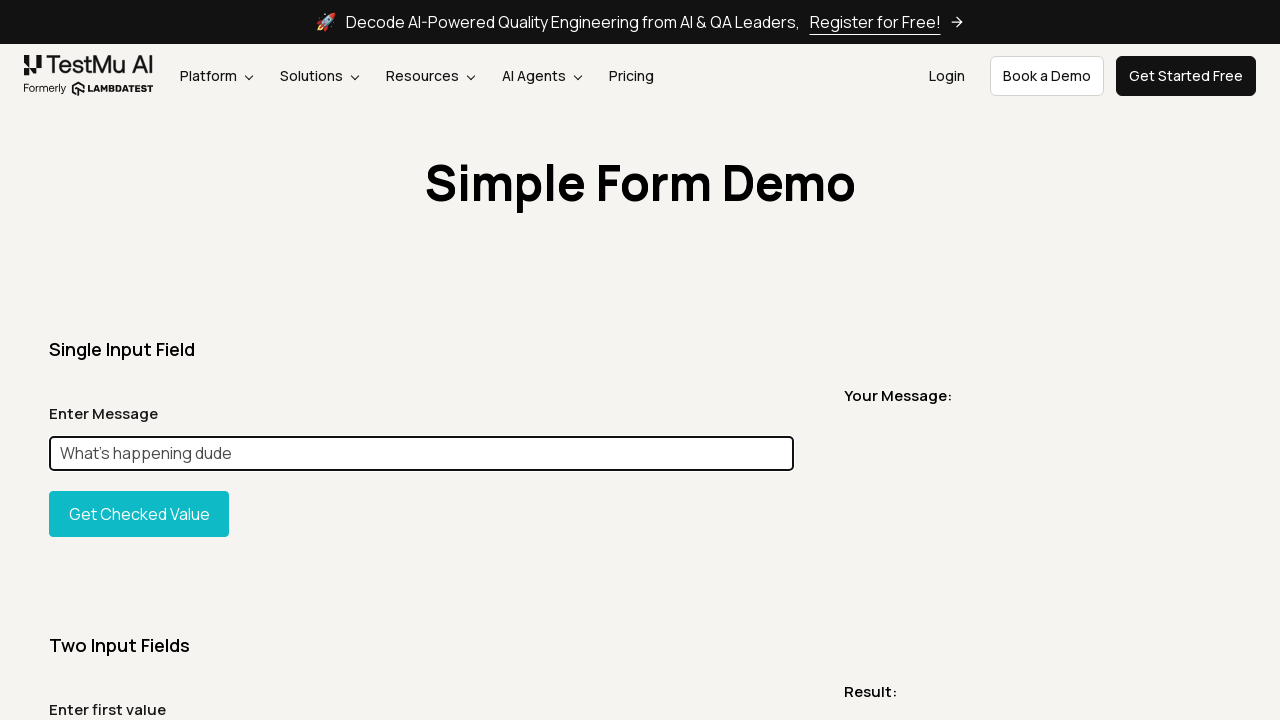

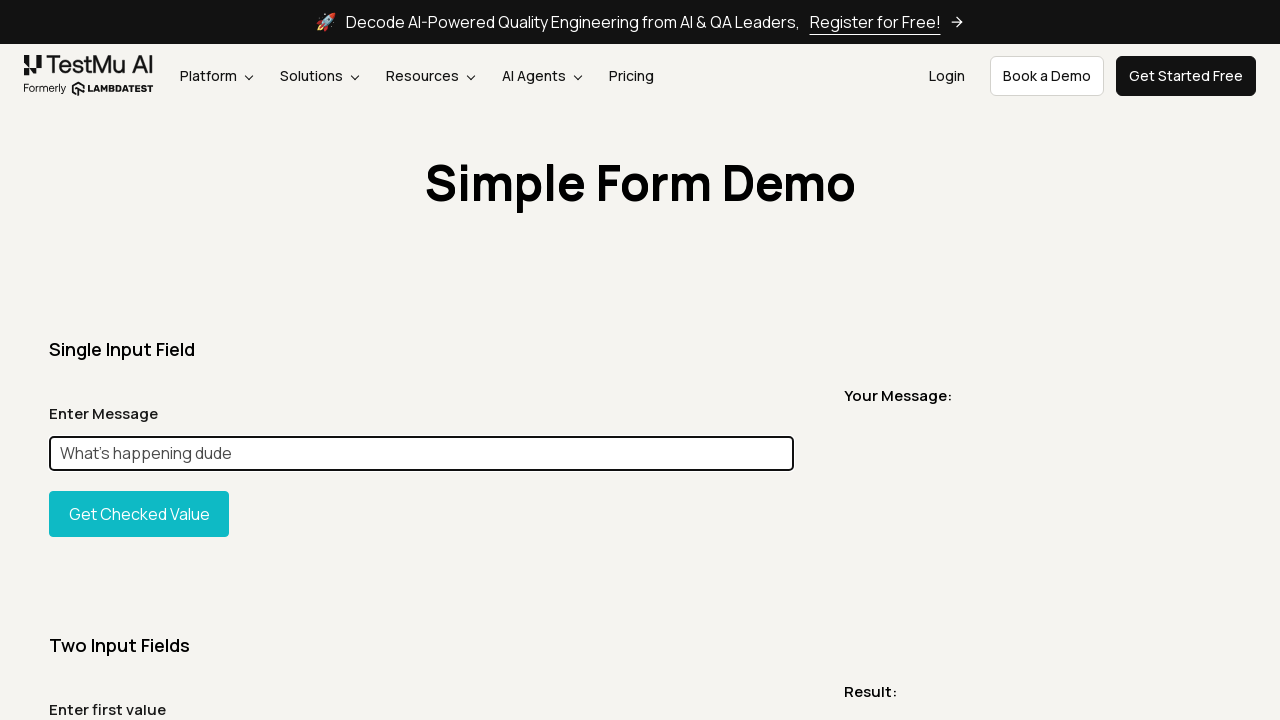